Tests e-commerce shopping flow by adding specific vegetables (Cucumber, Brocolli, Beetroot) to cart, proceeding to checkout, and applying a promo code.

Starting URL: https://rahulshettyacademy.com/seleniumPractise/

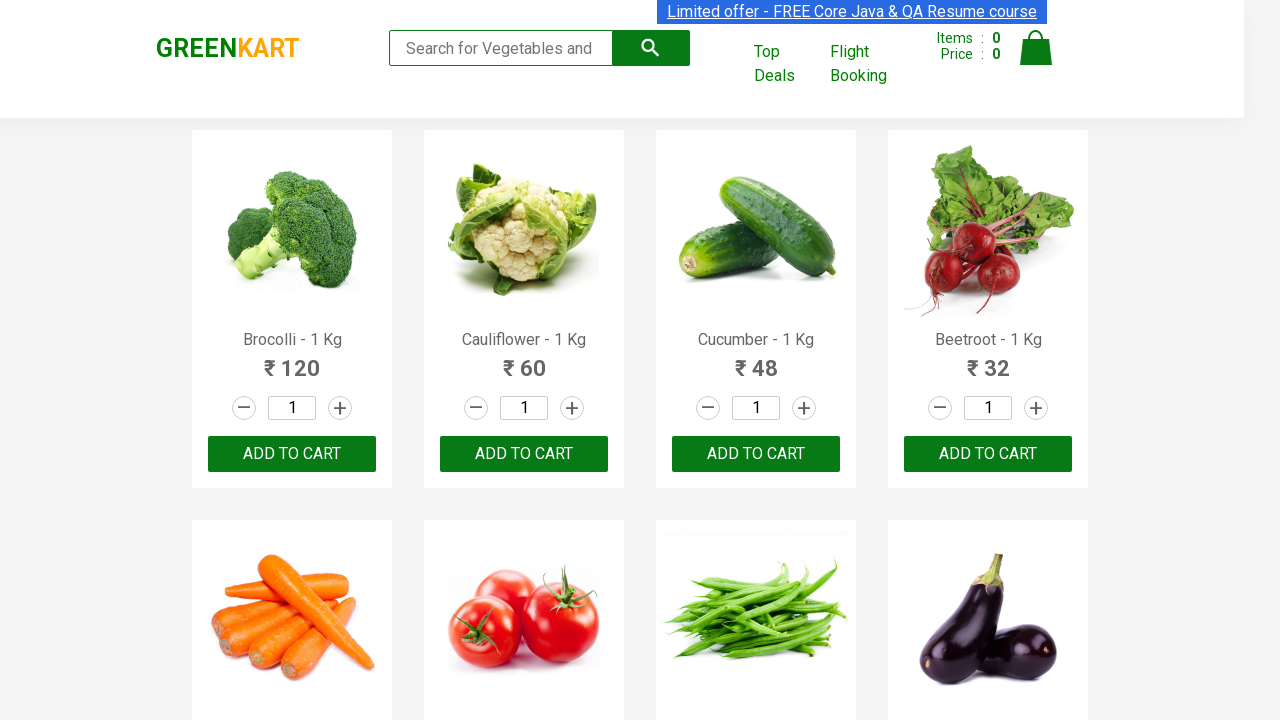

Waited for product list to load
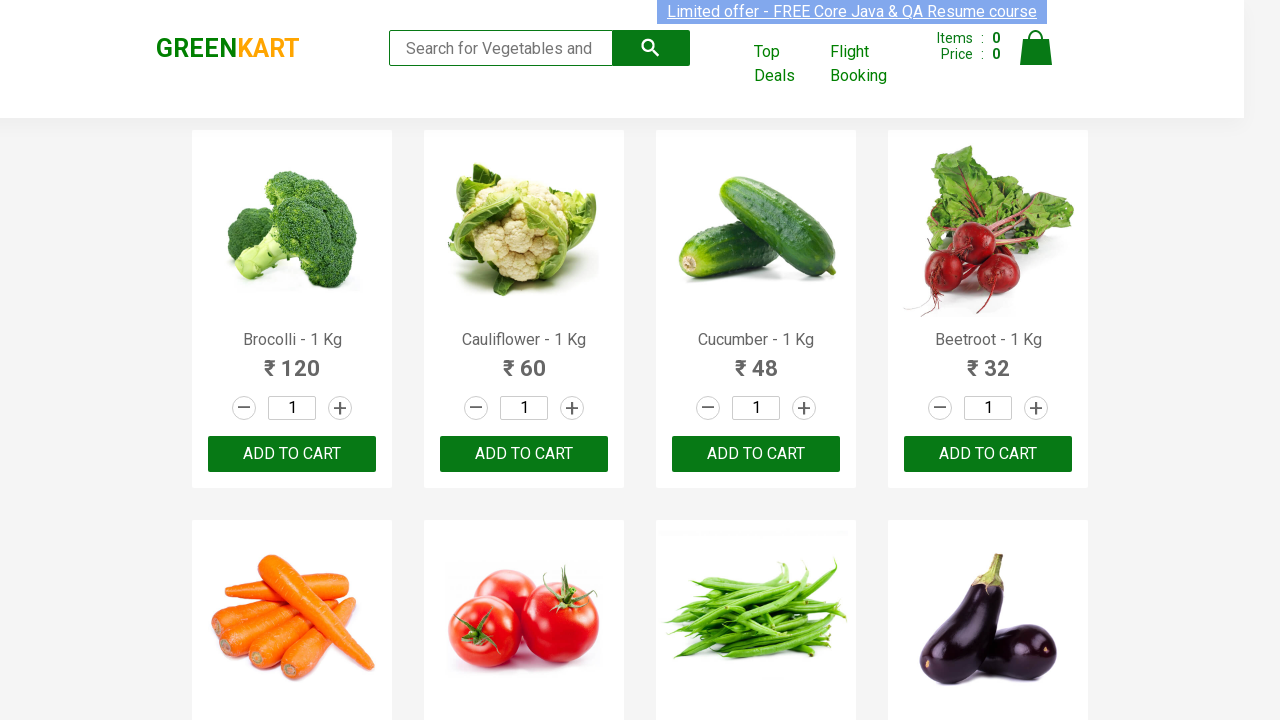

Added Brocolli to cart at (292, 454) on xpath=//div[@class='product-action']/button >> nth=0
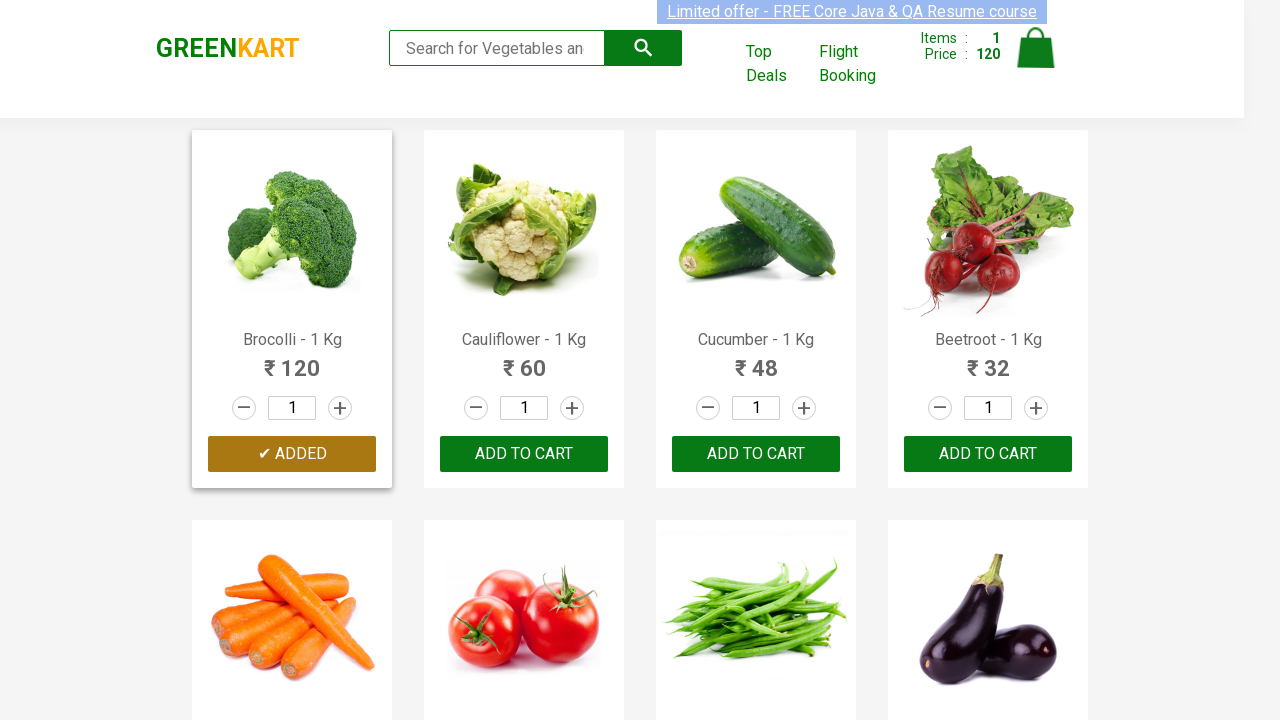

Added Cucumber to cart at (756, 454) on xpath=//div[@class='product-action']/button >> nth=2
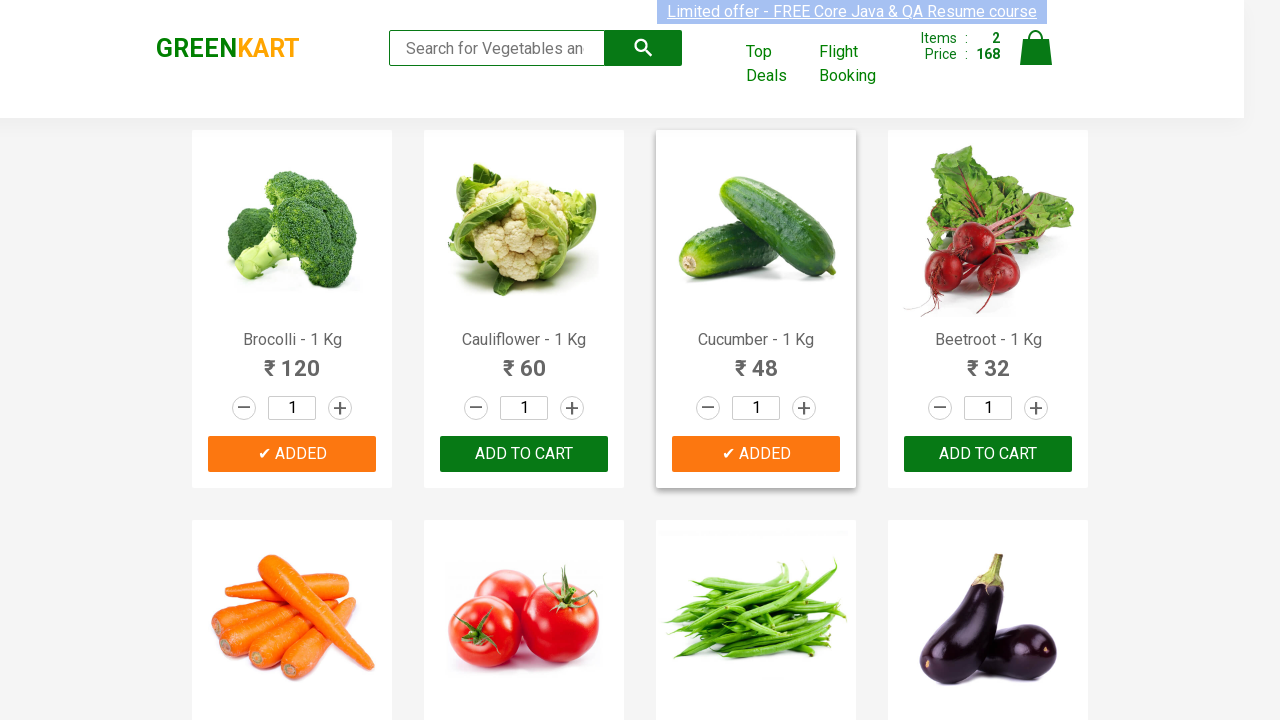

Added Beetroot to cart at (988, 454) on xpath=//div[@class='product-action']/button >> nth=3
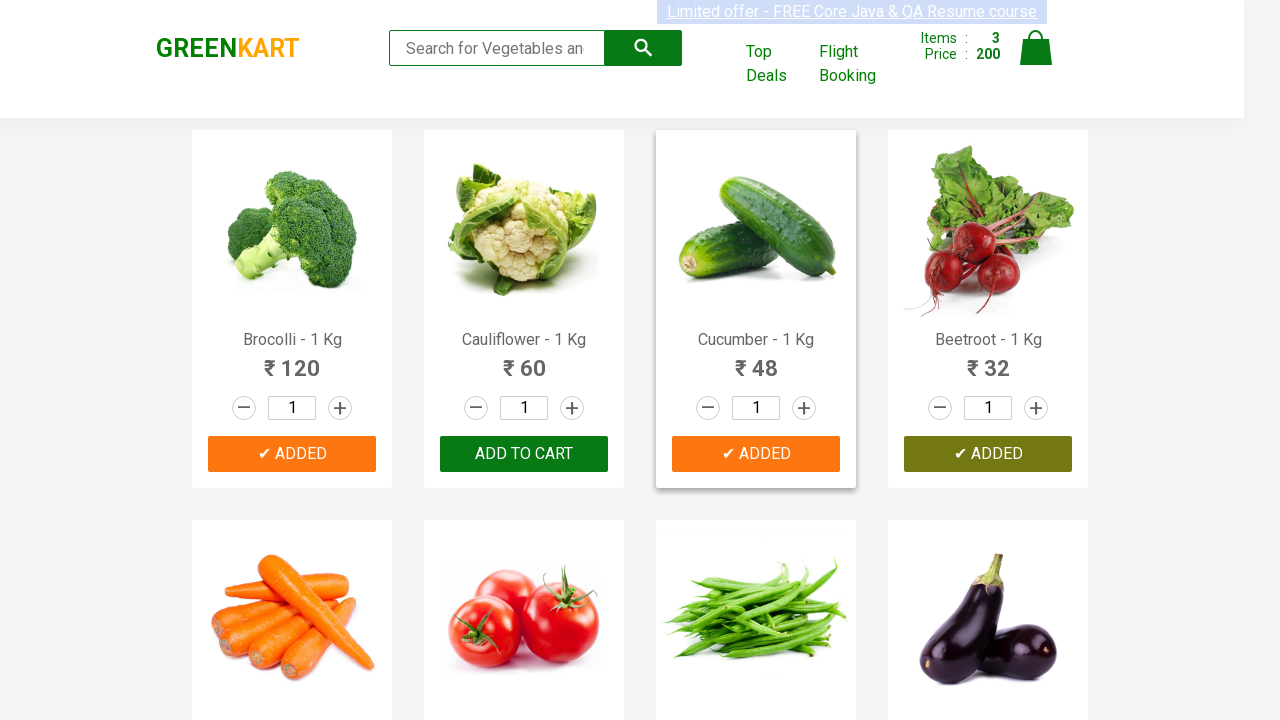

Clicked on cart icon at (1036, 48) on img[alt='Cart']
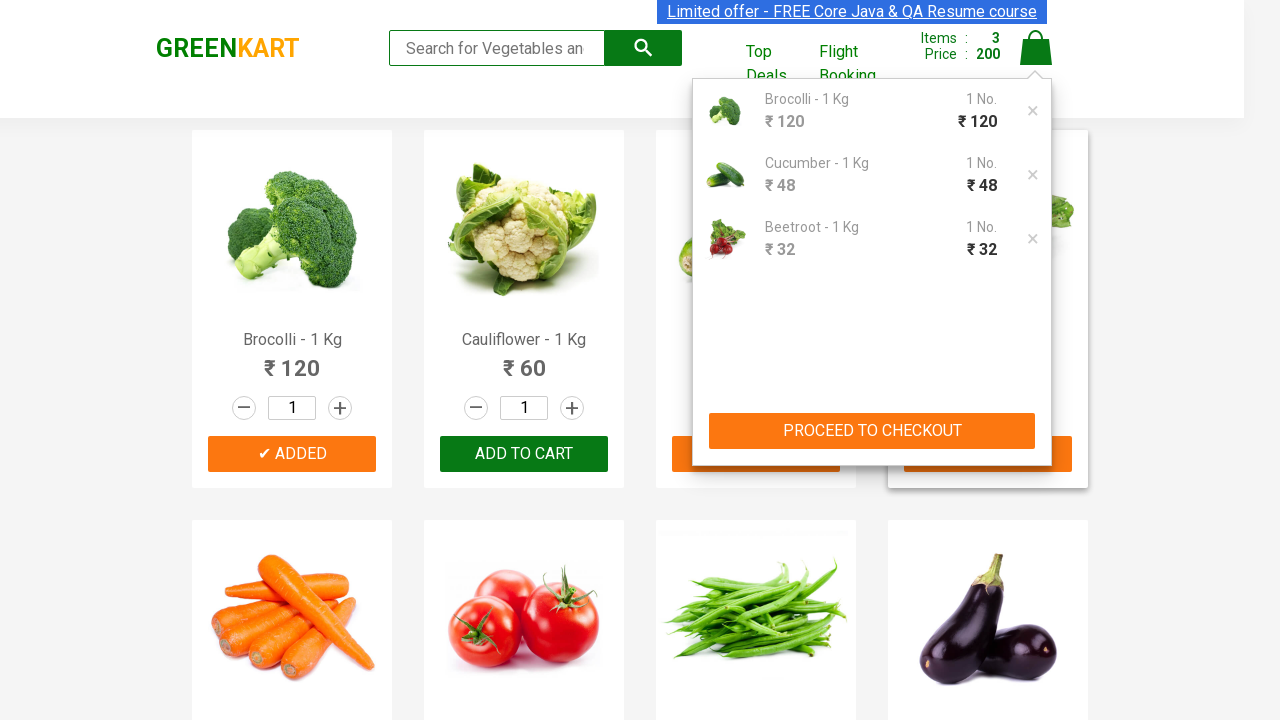

Clicked PROCEED TO CHECKOUT button at (872, 431) on xpath=//button[contains(text(),'PROCEED TO CHECKOUT')]
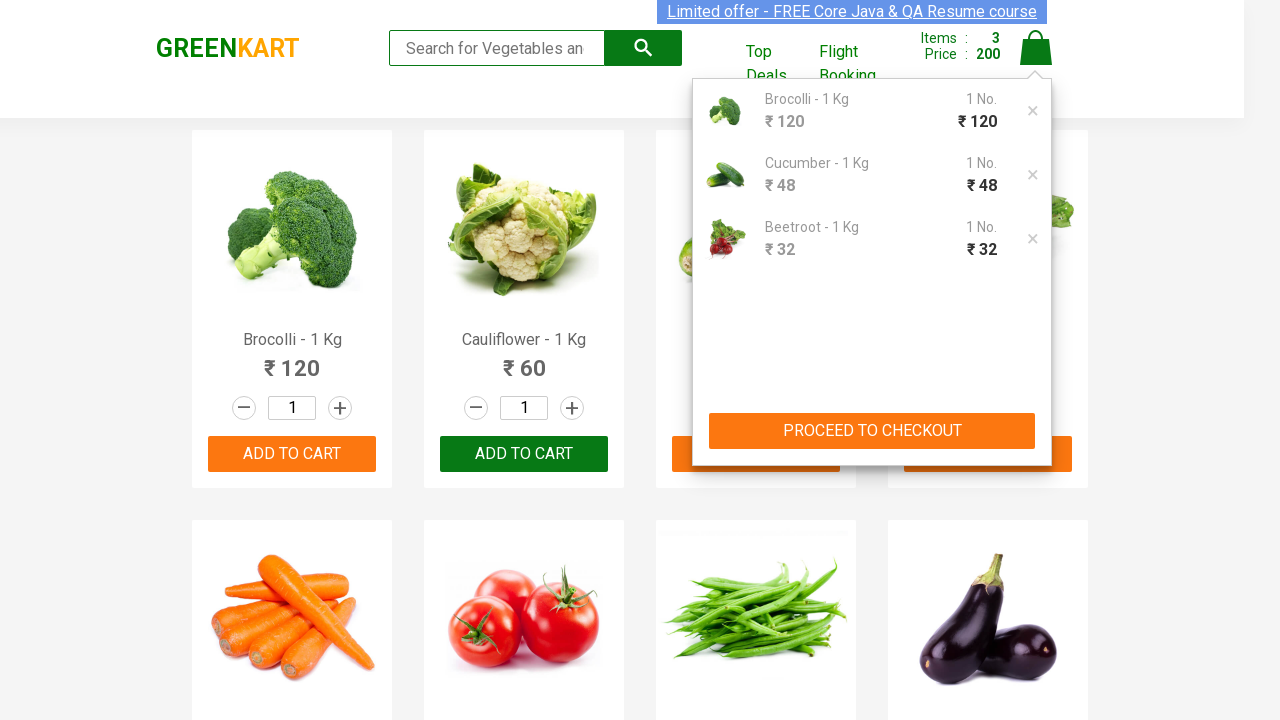

Promo code input field is visible
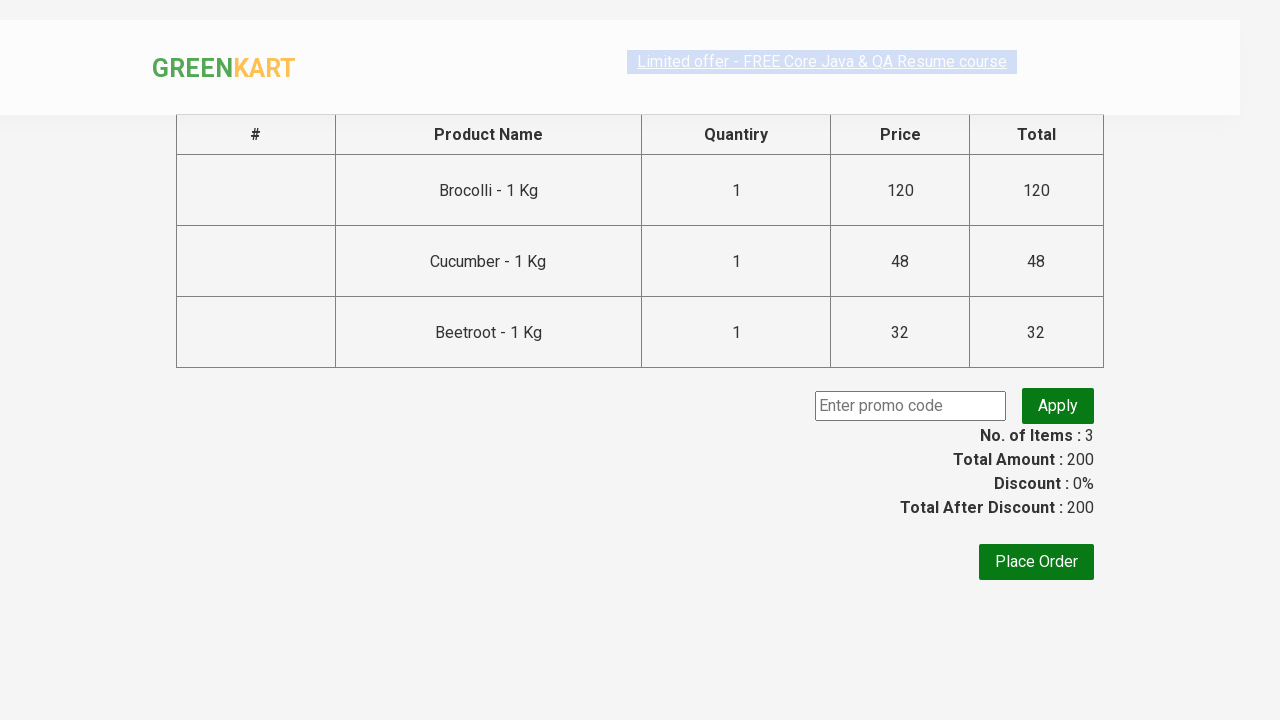

Filled promo code field with 'rahulshettyacademy' on input.promoCode
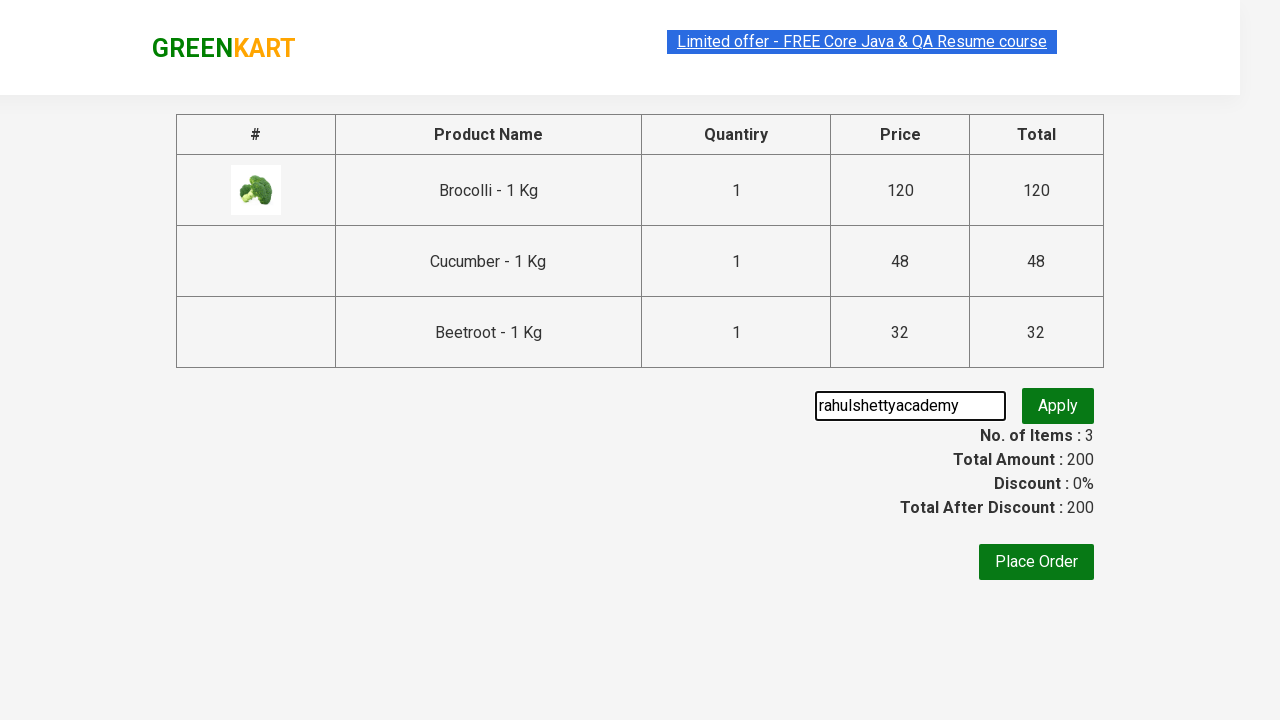

Clicked apply promo button at (1058, 406) on button.promoBtn
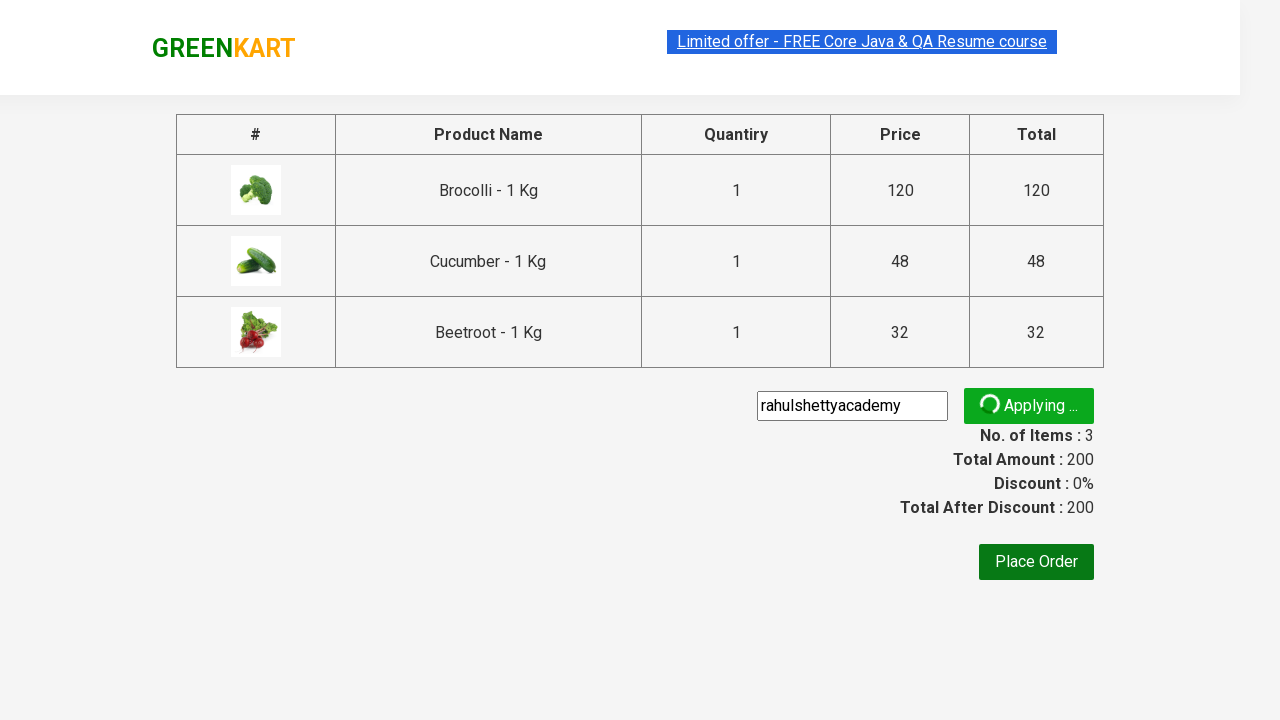

Promo code applied successfully
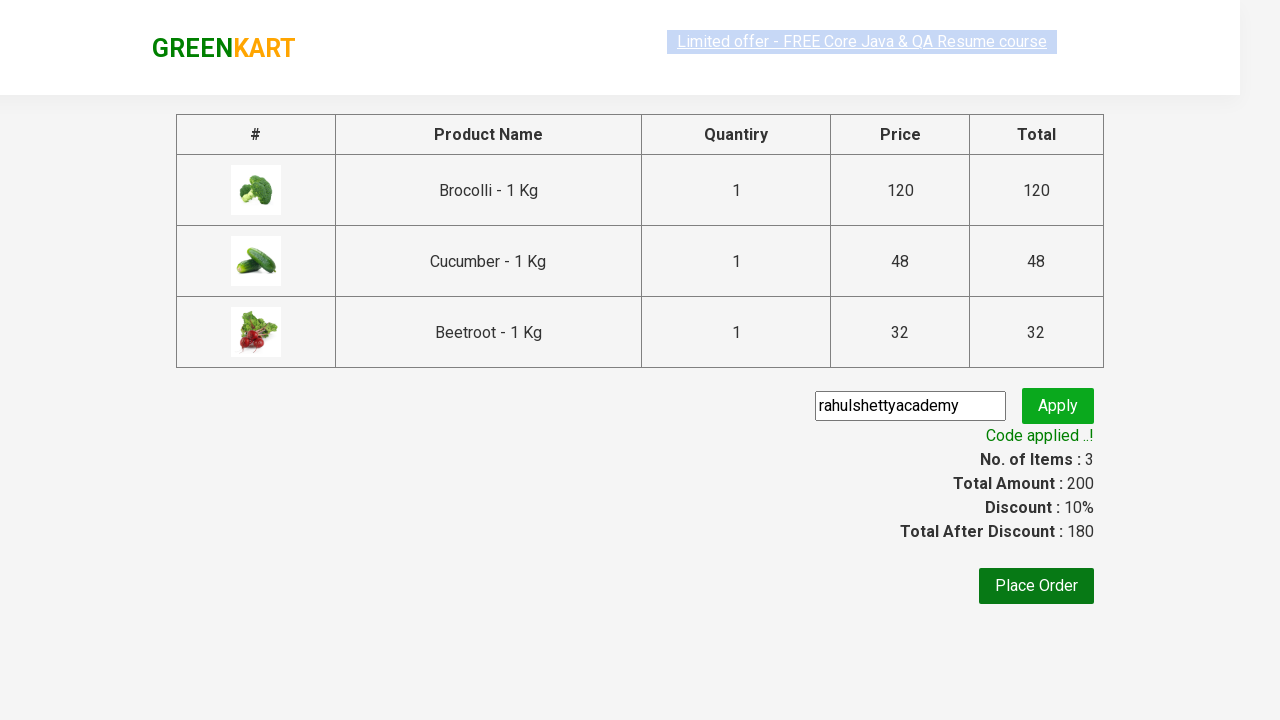

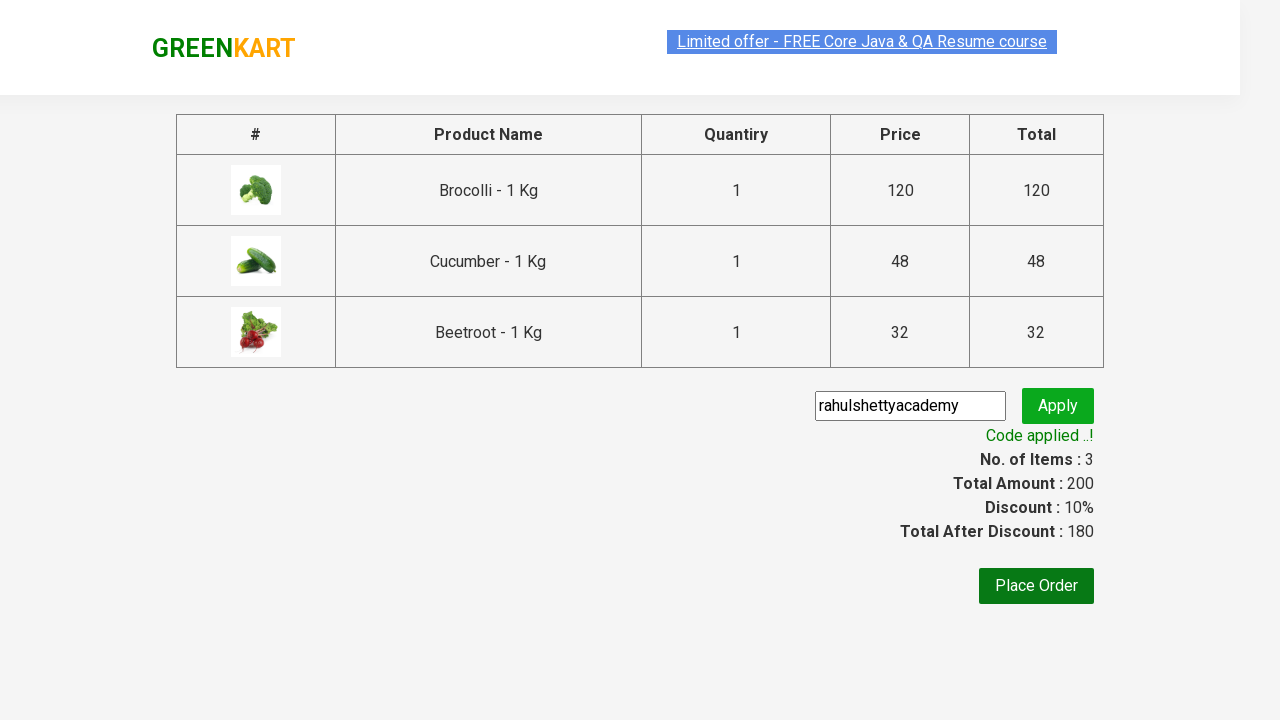